Tests drag and drop functionality by dragging a draggable element onto a droppable target area

Starting URL: https://crossbrowsertesting.github.io/drag-and-drop.html

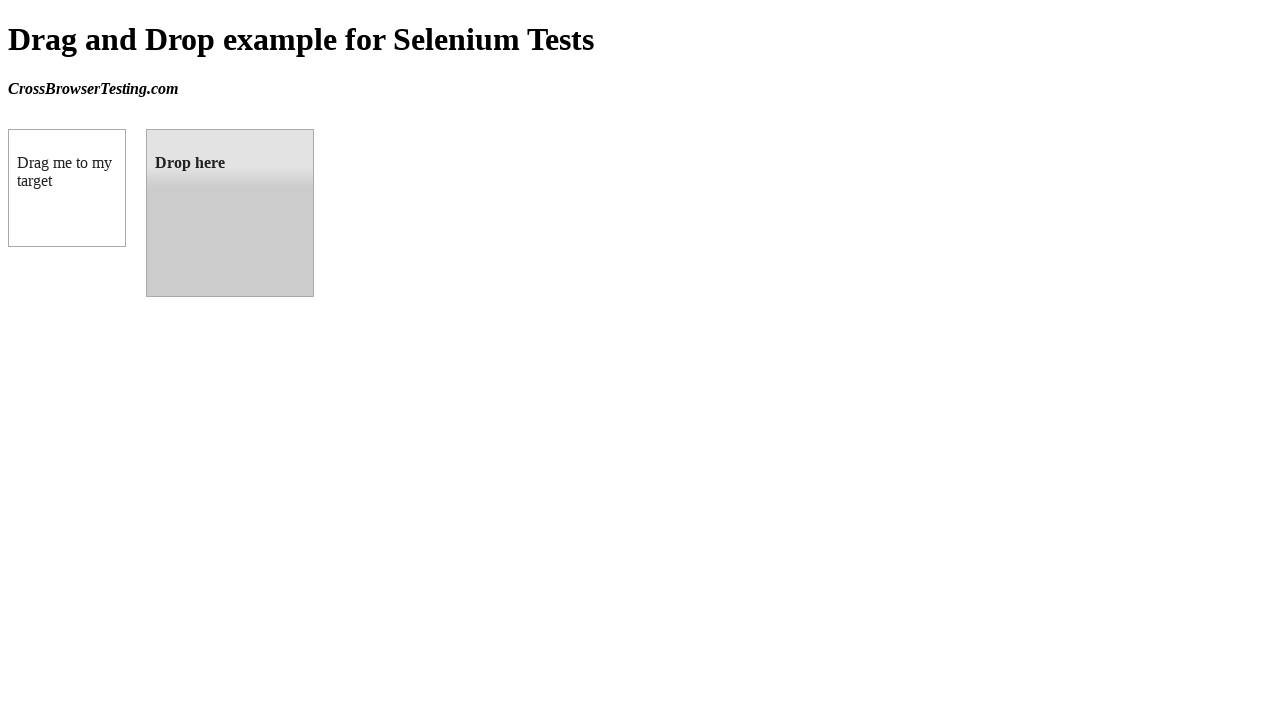

Navigated to drag and drop test page
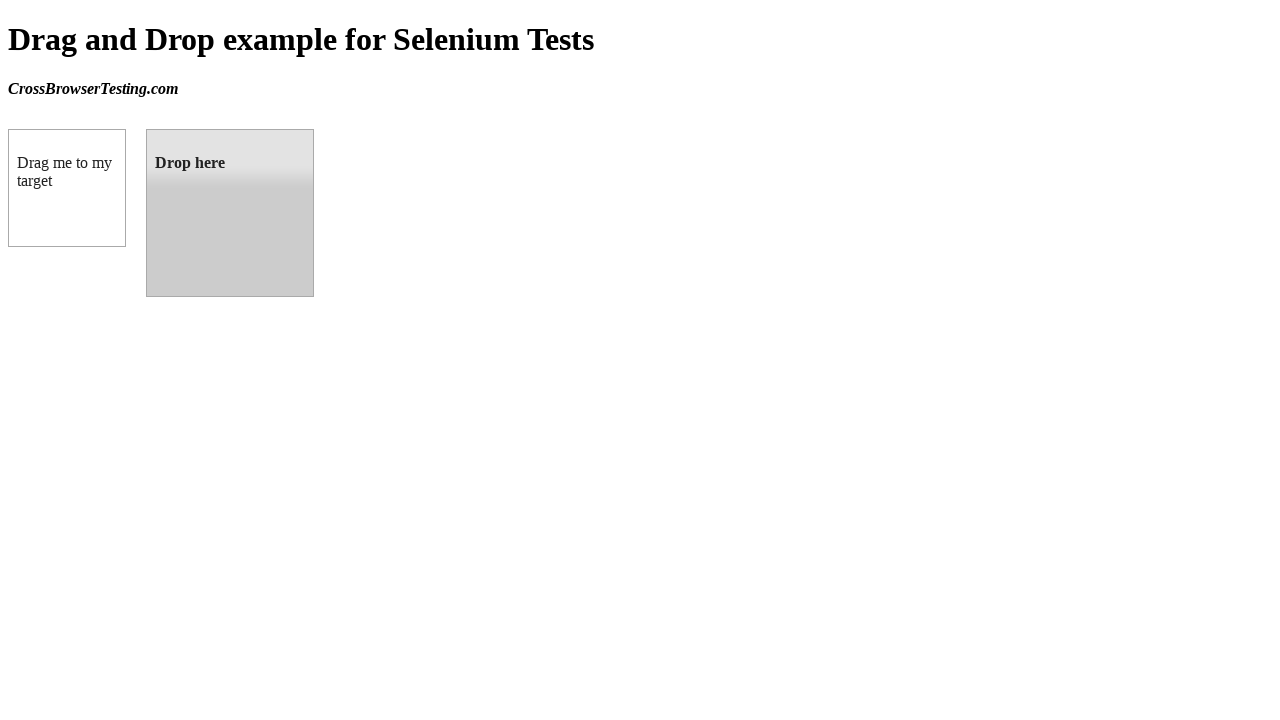

Located draggable element
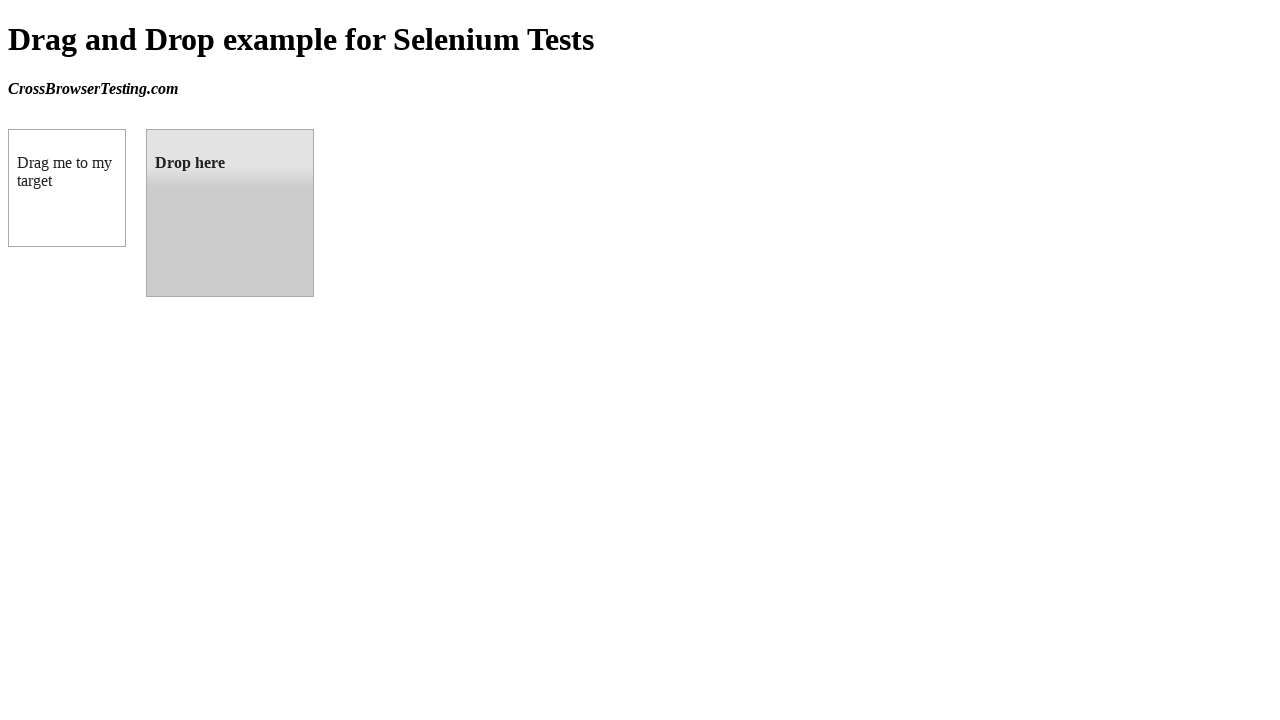

Located drop target area
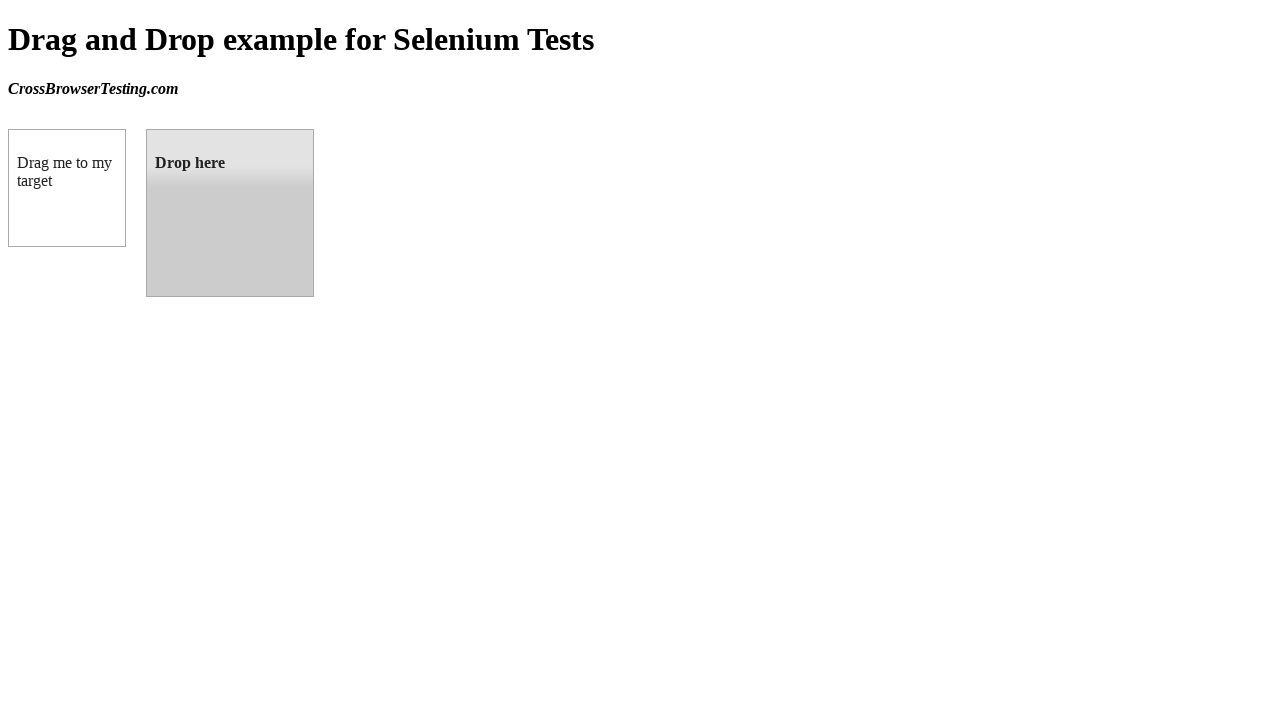

Dragged element onto drop target at (230, 213)
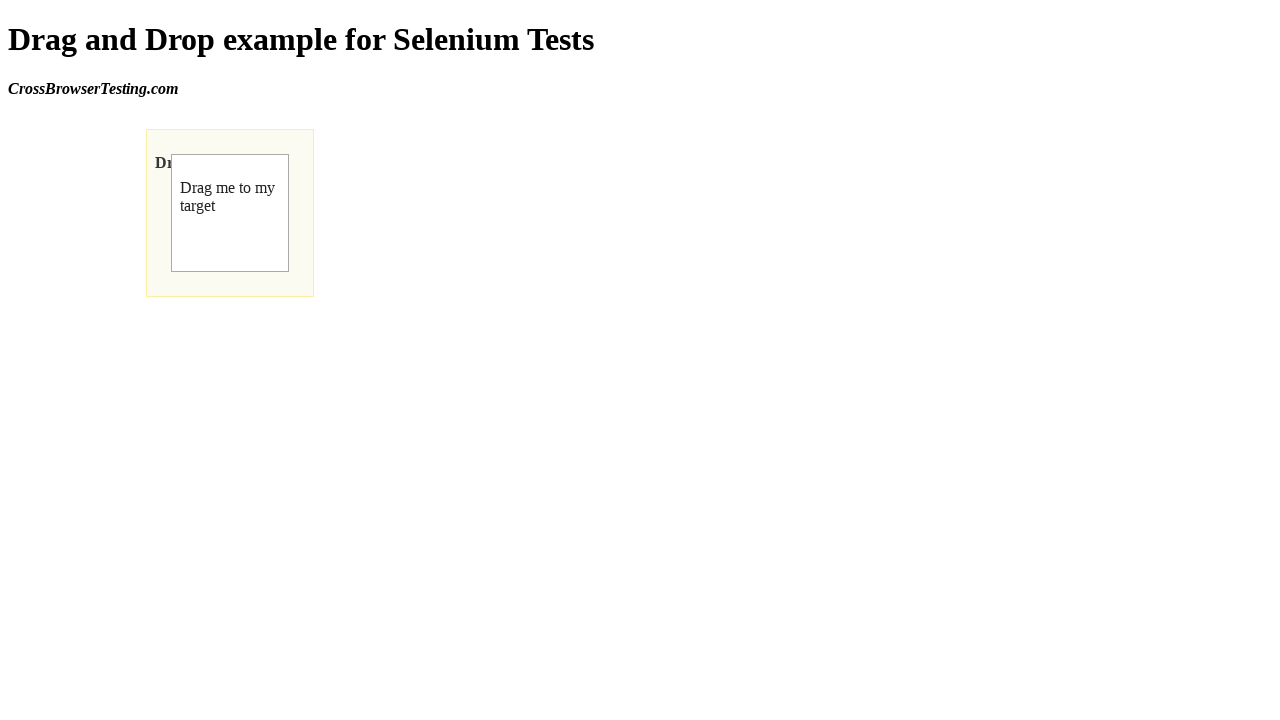

Waited 1 second to observe drag and drop result
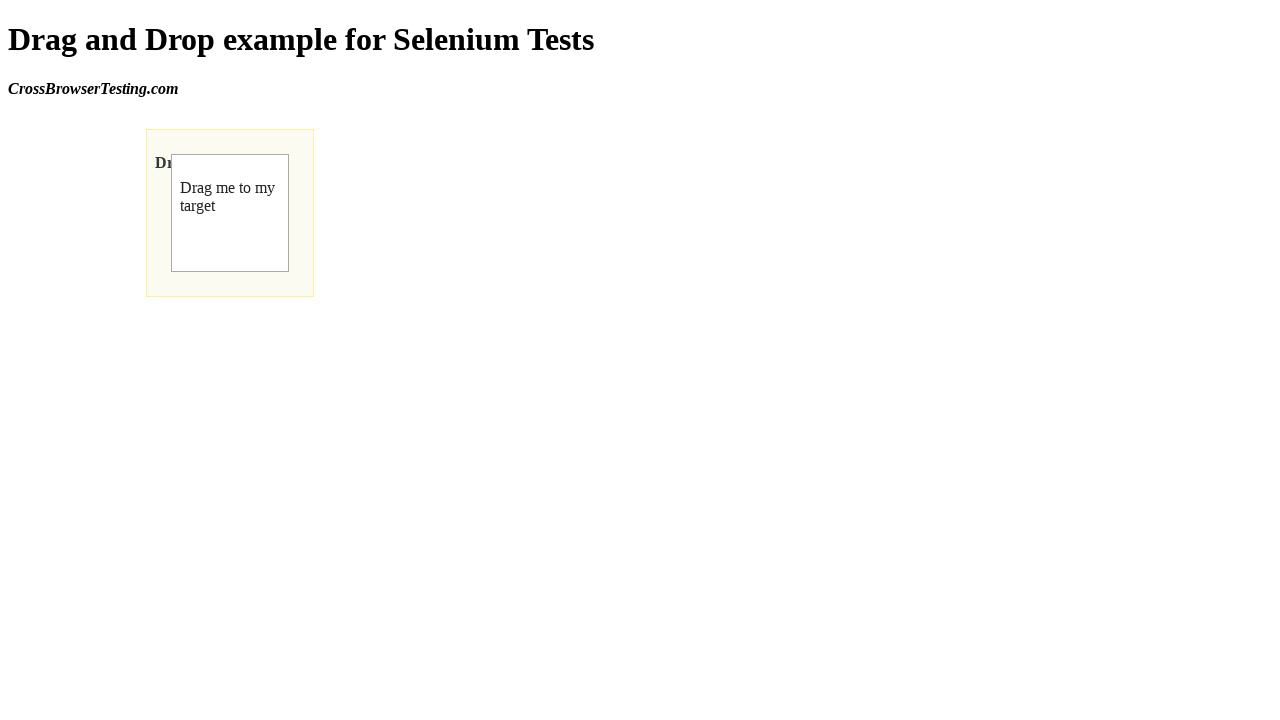

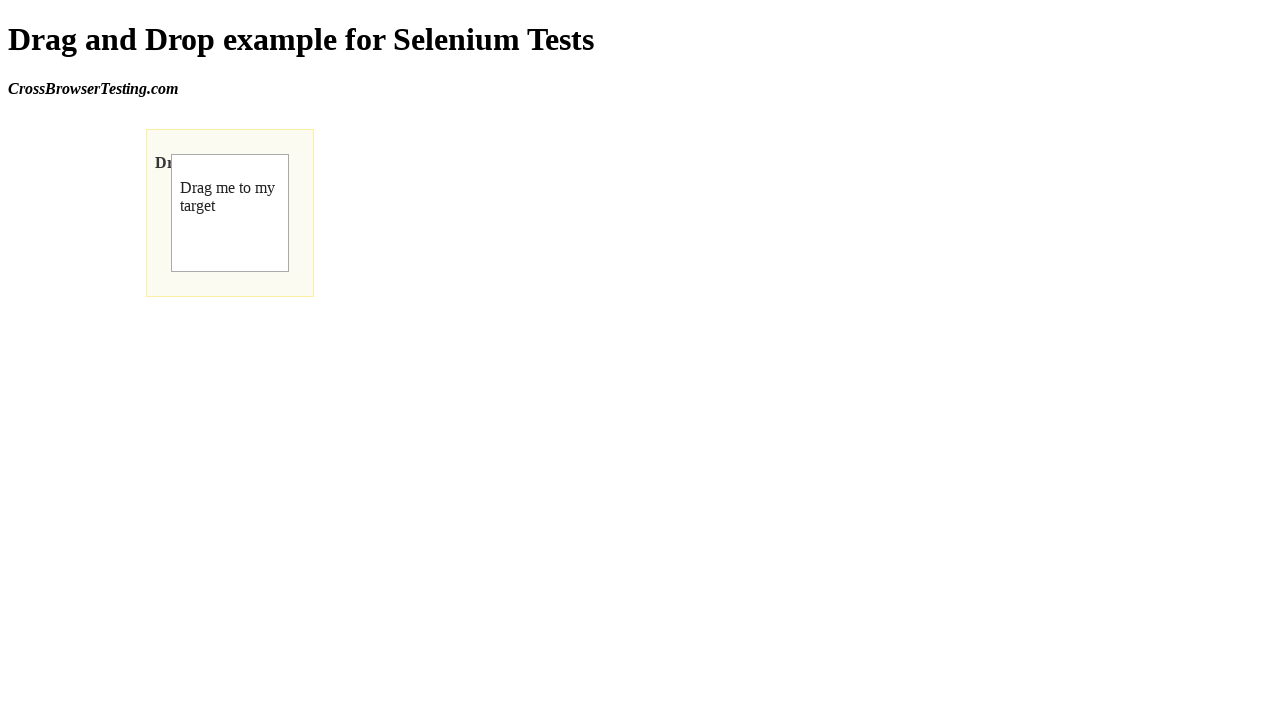